Tests nested iframe handling by navigating to a page with multiple frames, switching through outer and inner frames, and entering text in a field within the inner frame

Starting URL: https://demo.automationtesting.in/Frames.html

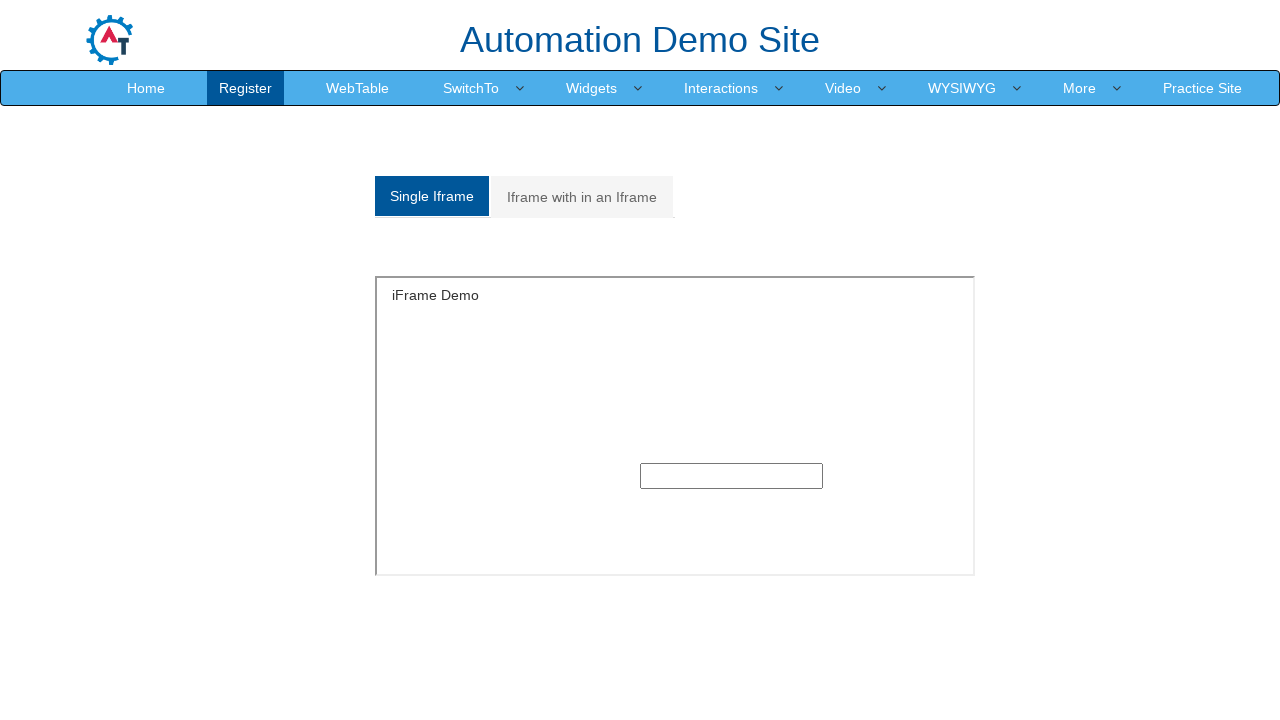

Clicked on the Multiple frames tab at (582, 197) on xpath=//a[@href='#Multiple']
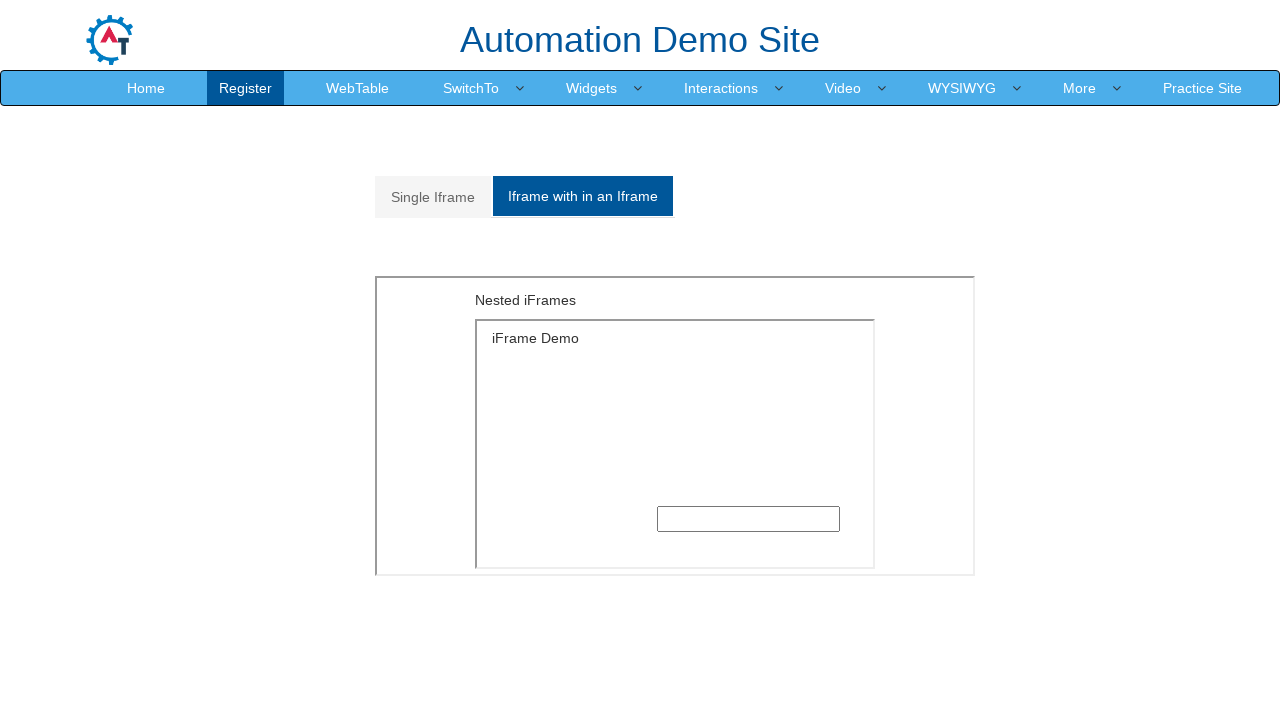

Switched to outer iframe with src='MultipleFrames.html'
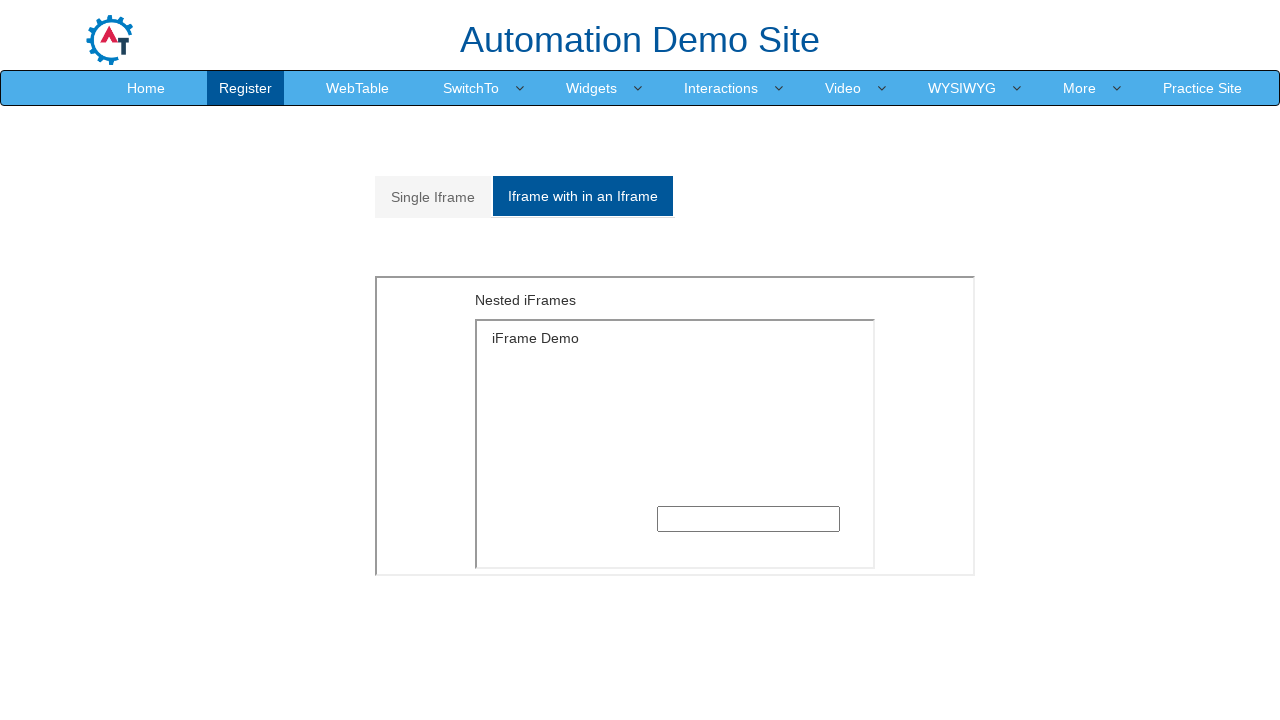

Switched to inner iframe with src='SingleFrame.html' within outer frame
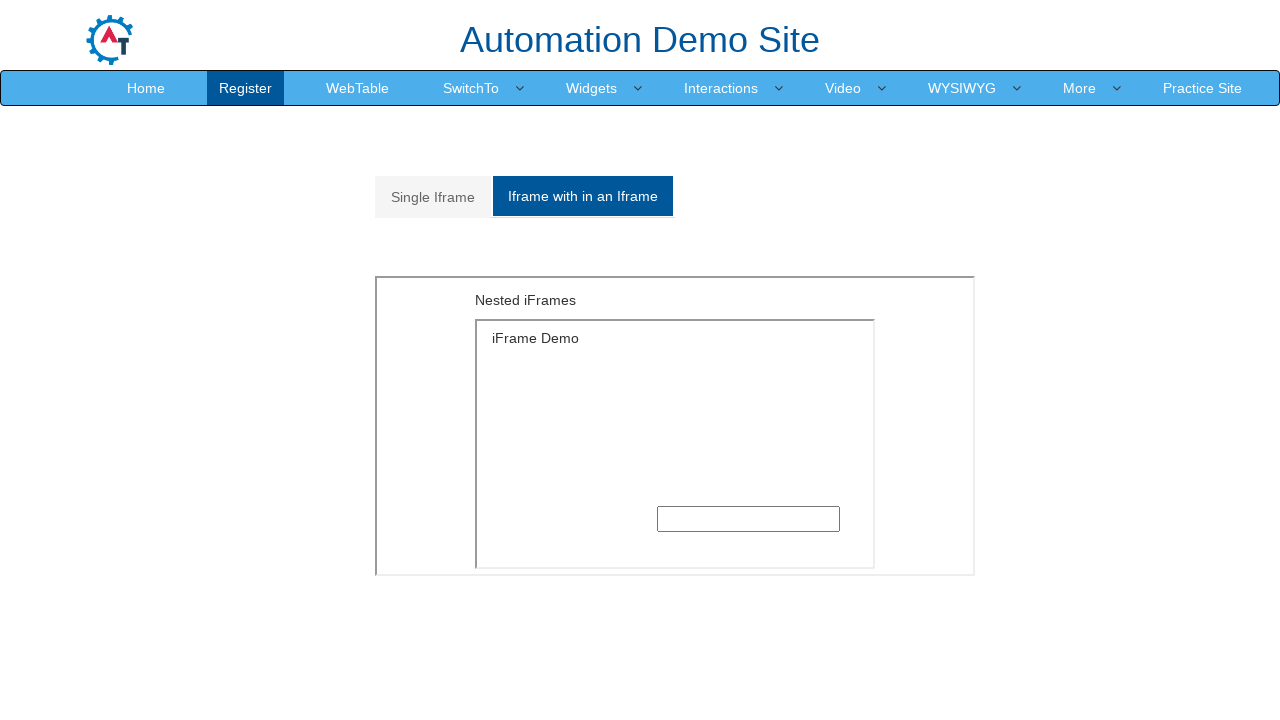

Entered 'Sample text' in text field within inner frame on xpath=//iframe[@src='MultipleFrames.html'] >> internal:control=enter-frame >> xp
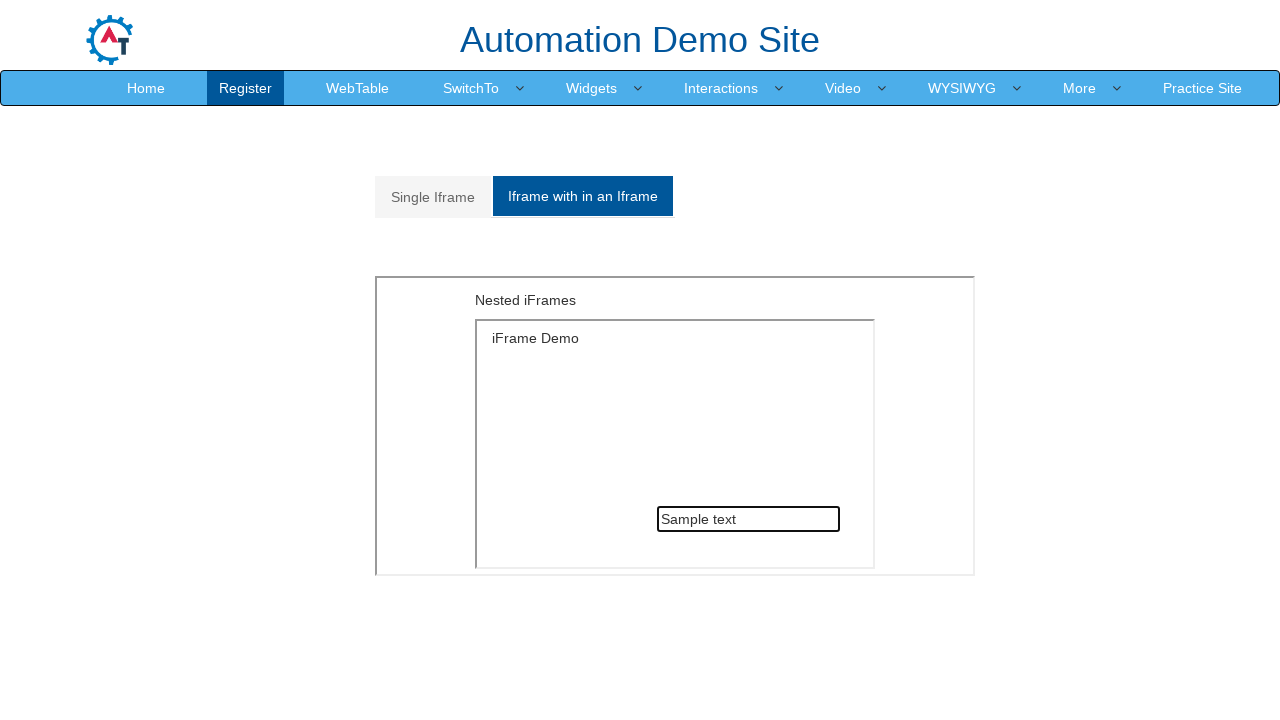

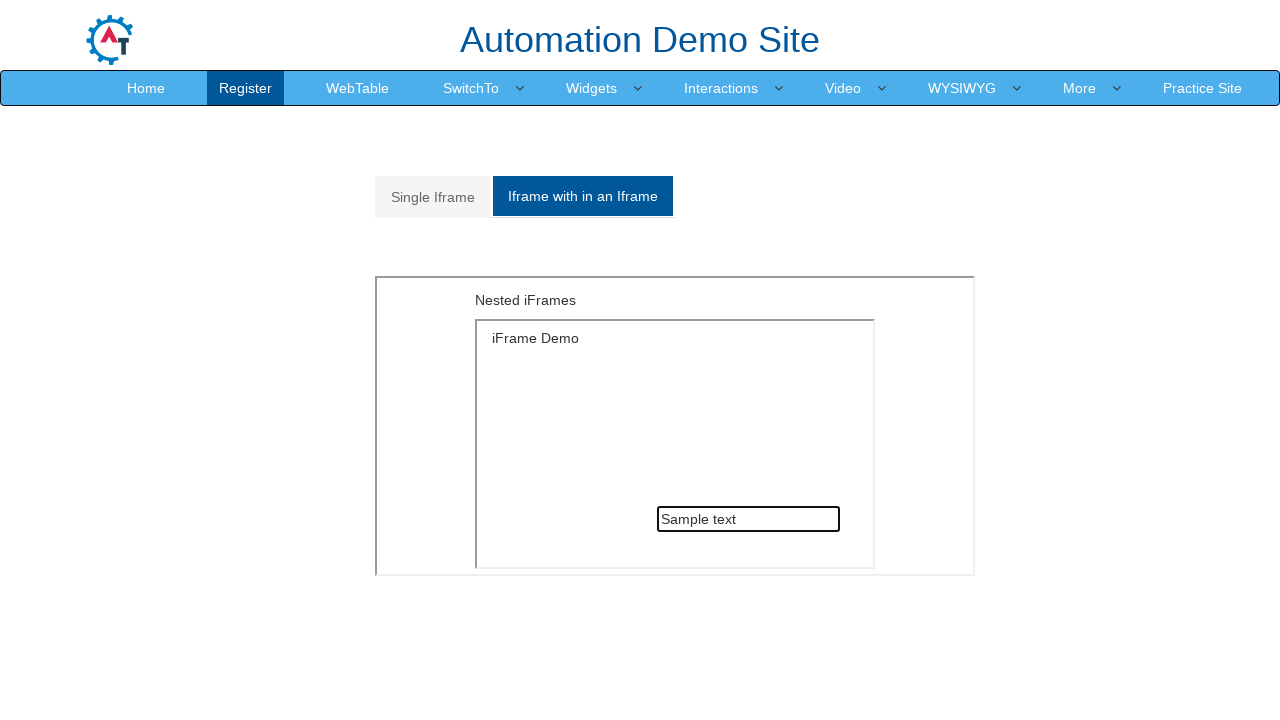